Tests opening a new window by clicking a link, then uses a more robust approach to track window handles before and after clicking, switching between windows and verifying page titles.

Starting URL: http://the-internet.herokuapp.com/windows

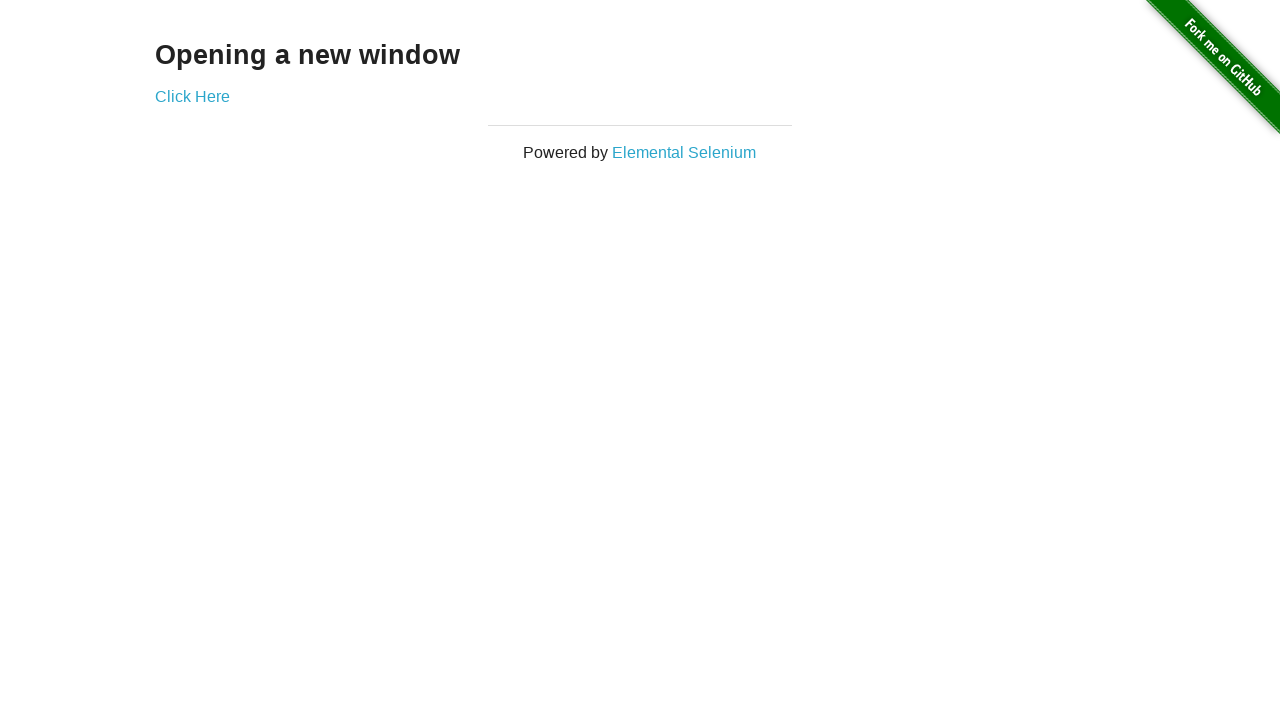

Clicked link to open new window at (192, 96) on .example a
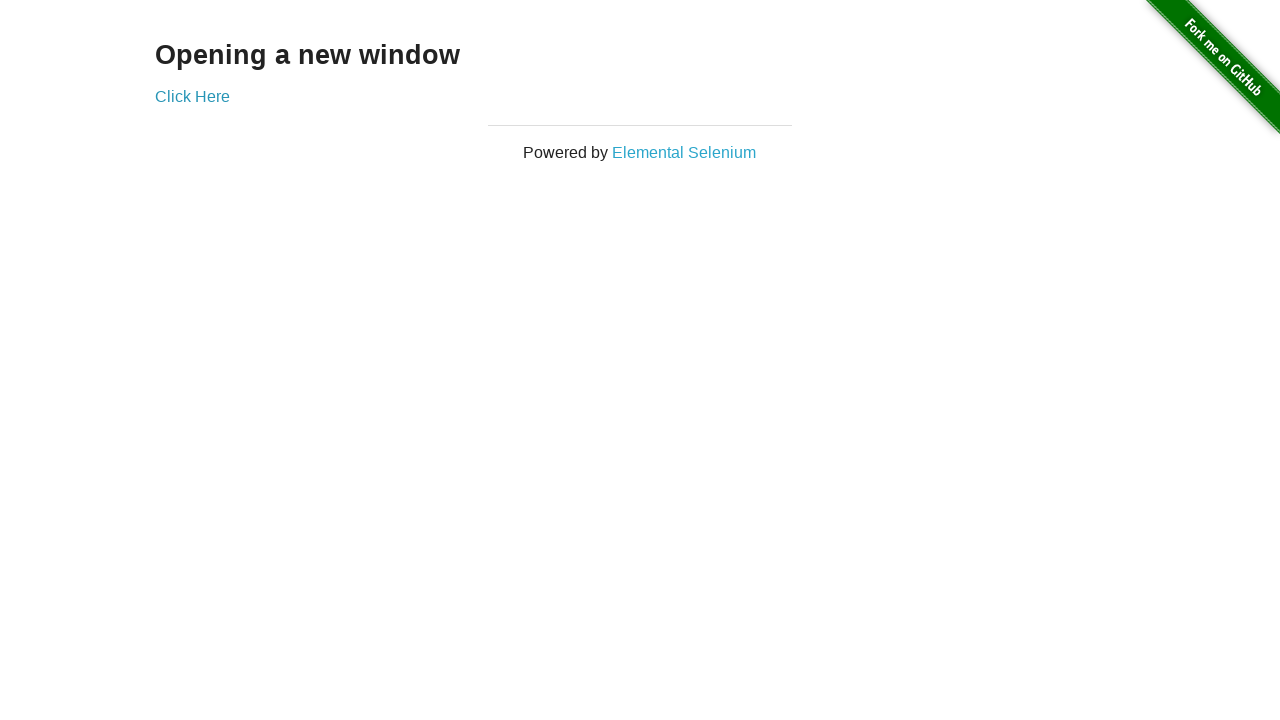

Captured new page handle from context
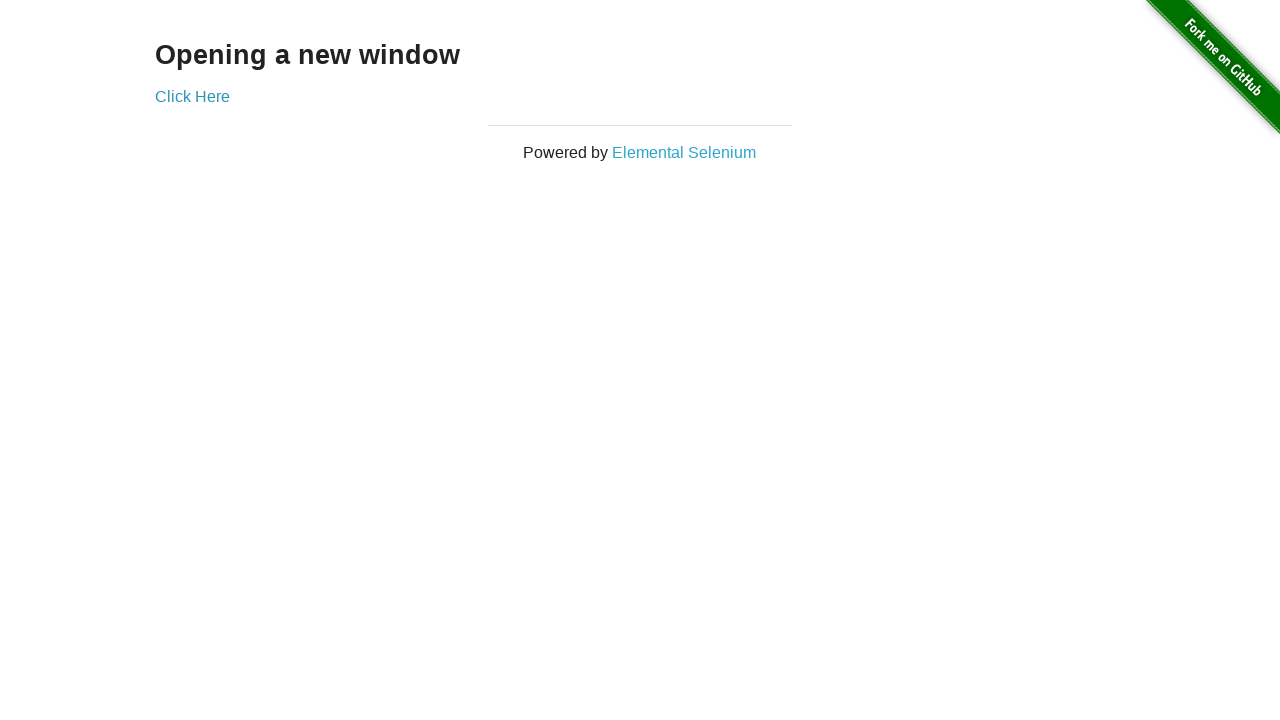

Waited for new page to load
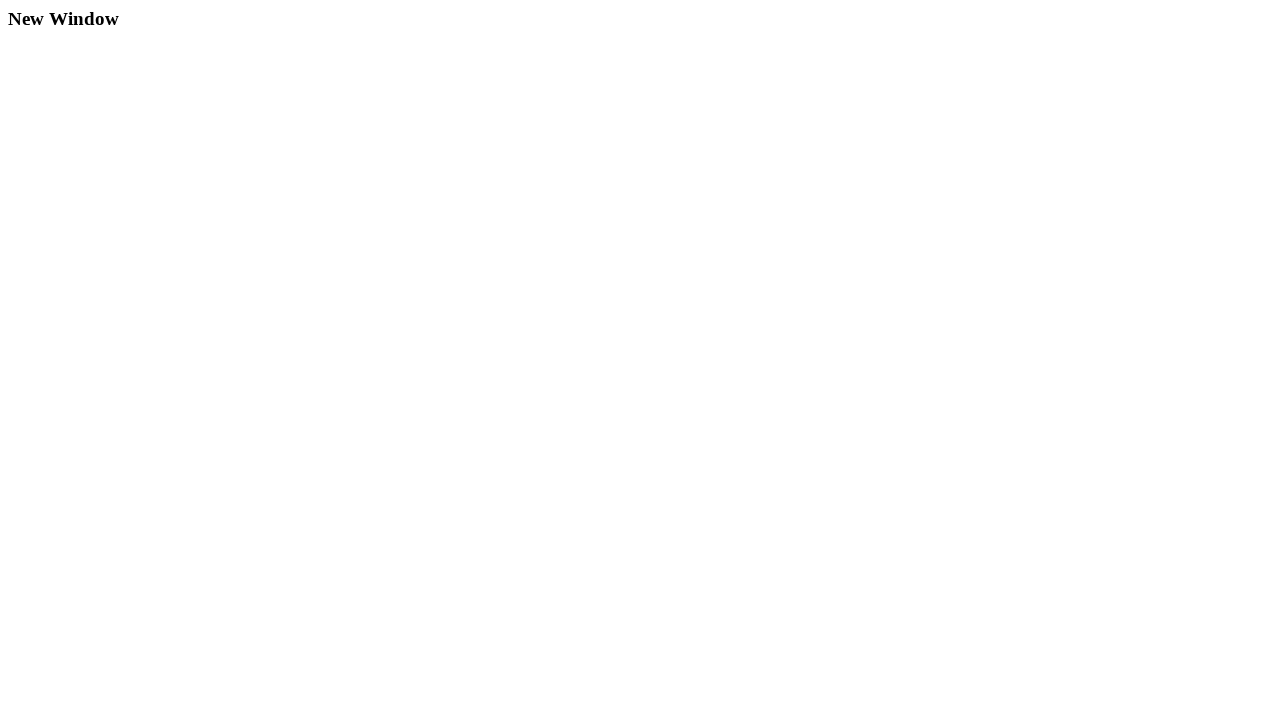

Verified original window title is not 'New Window'
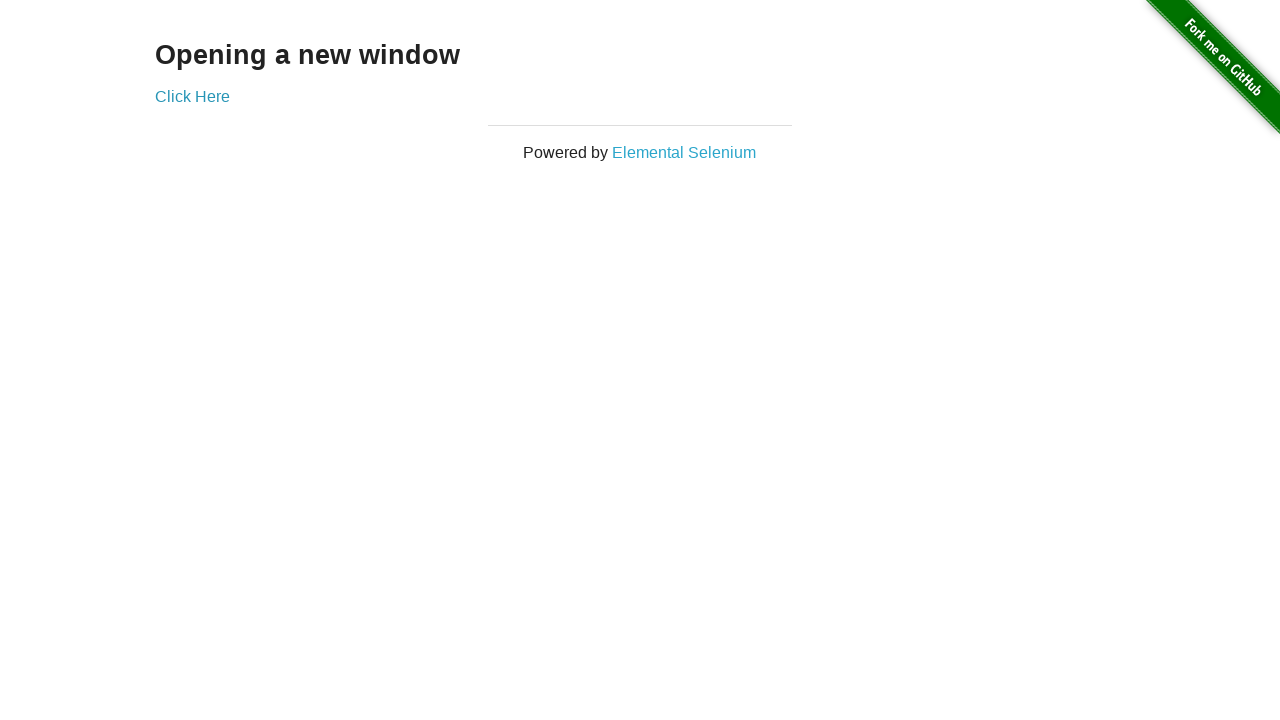

Verified new window title is 'New Window'
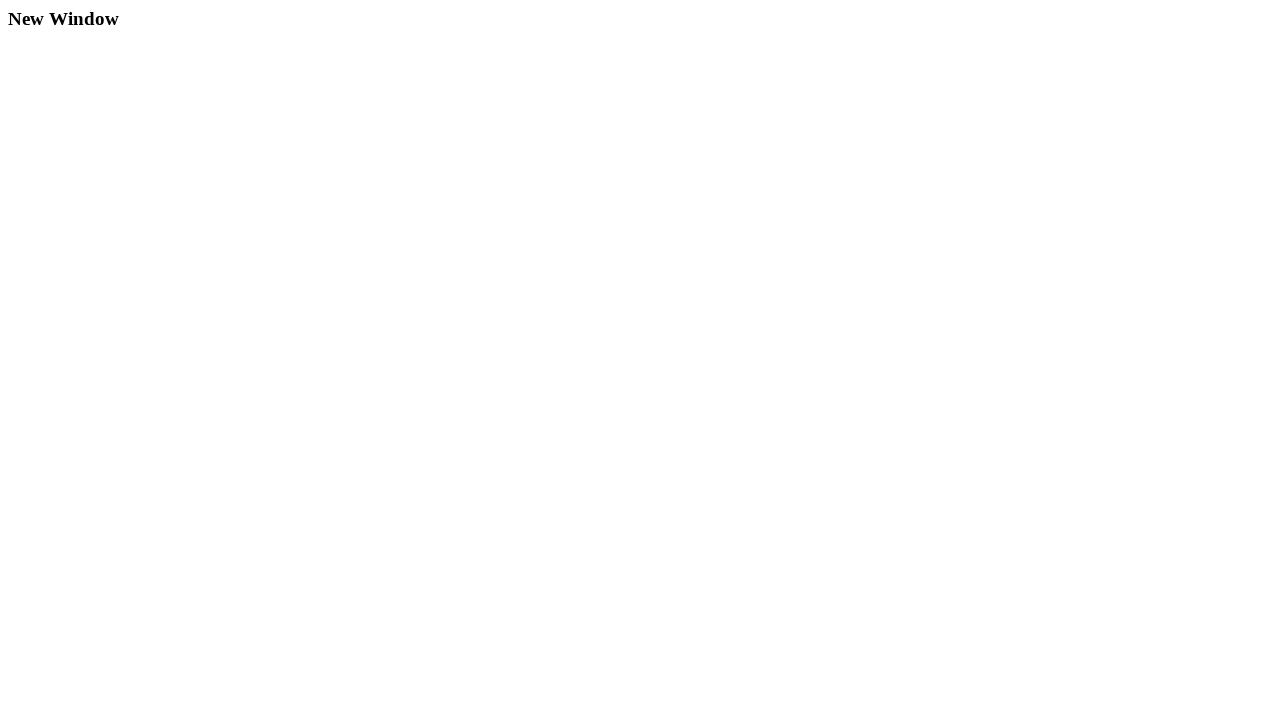

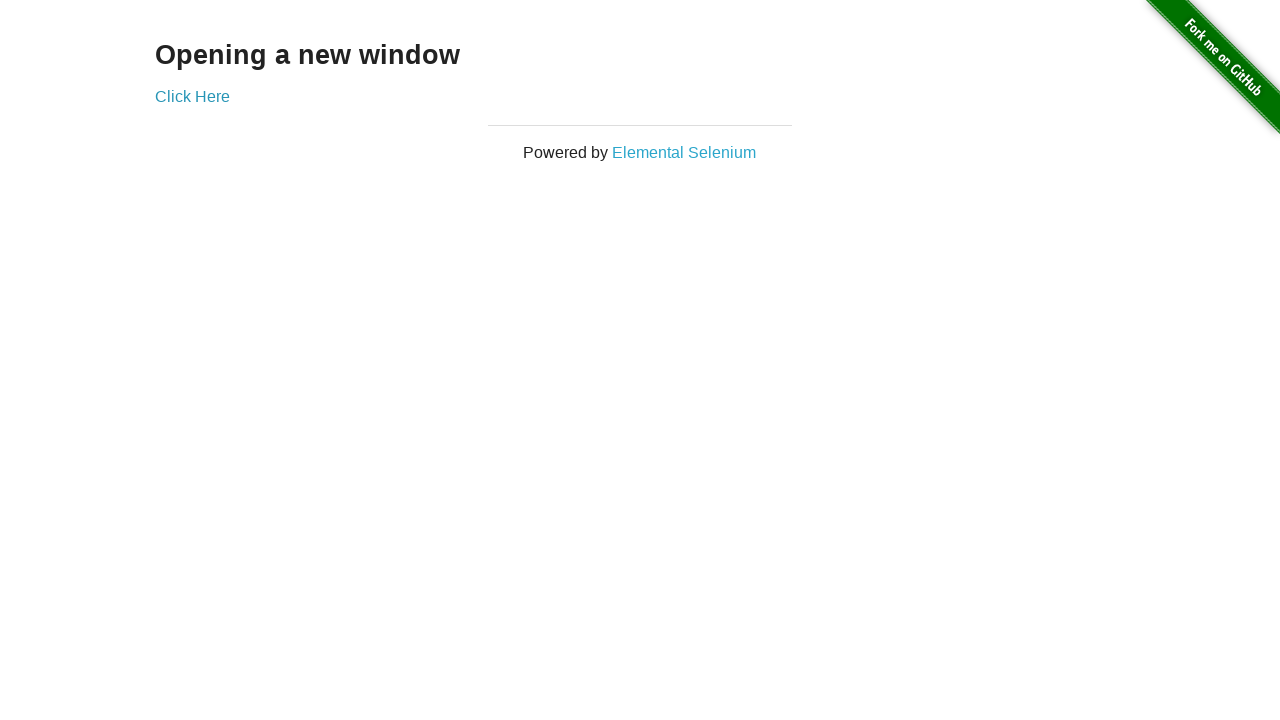